Tests that new todo items are appended to the bottom of the list by creating 3 items and verifying the count

Starting URL: https://demo.playwright.dev/todomvc

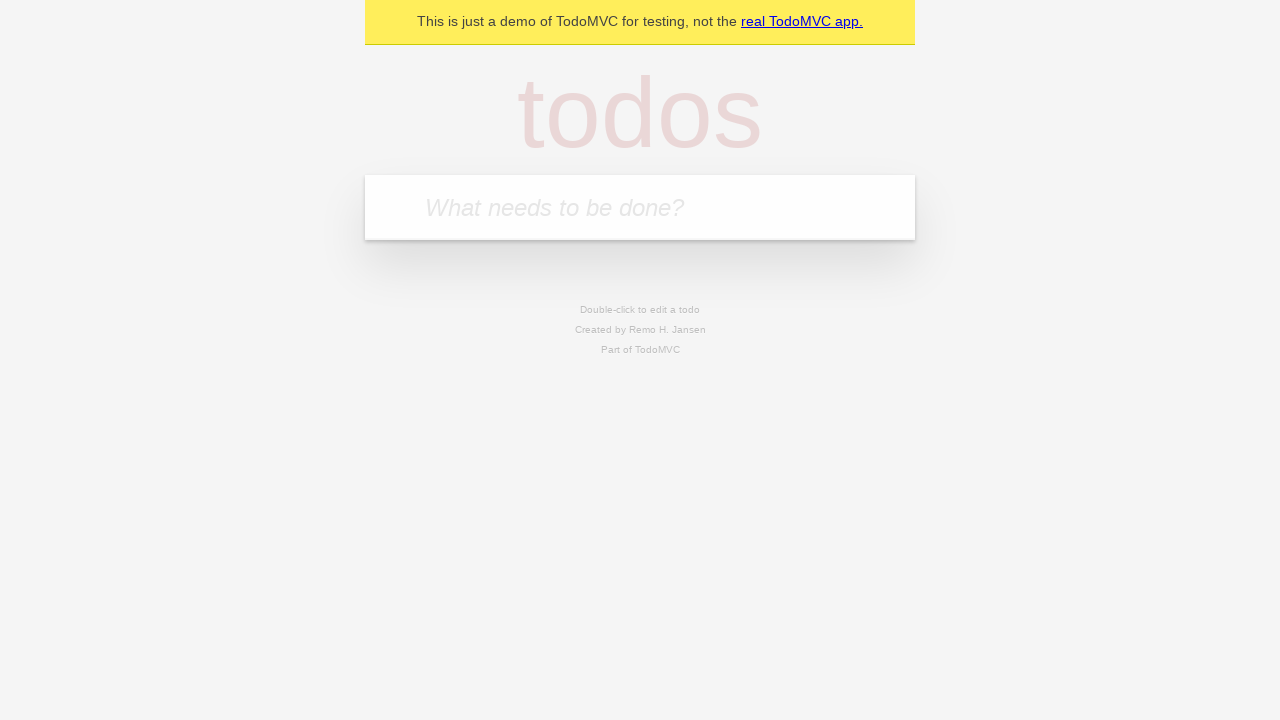

Located the 'What needs to be done?' input field
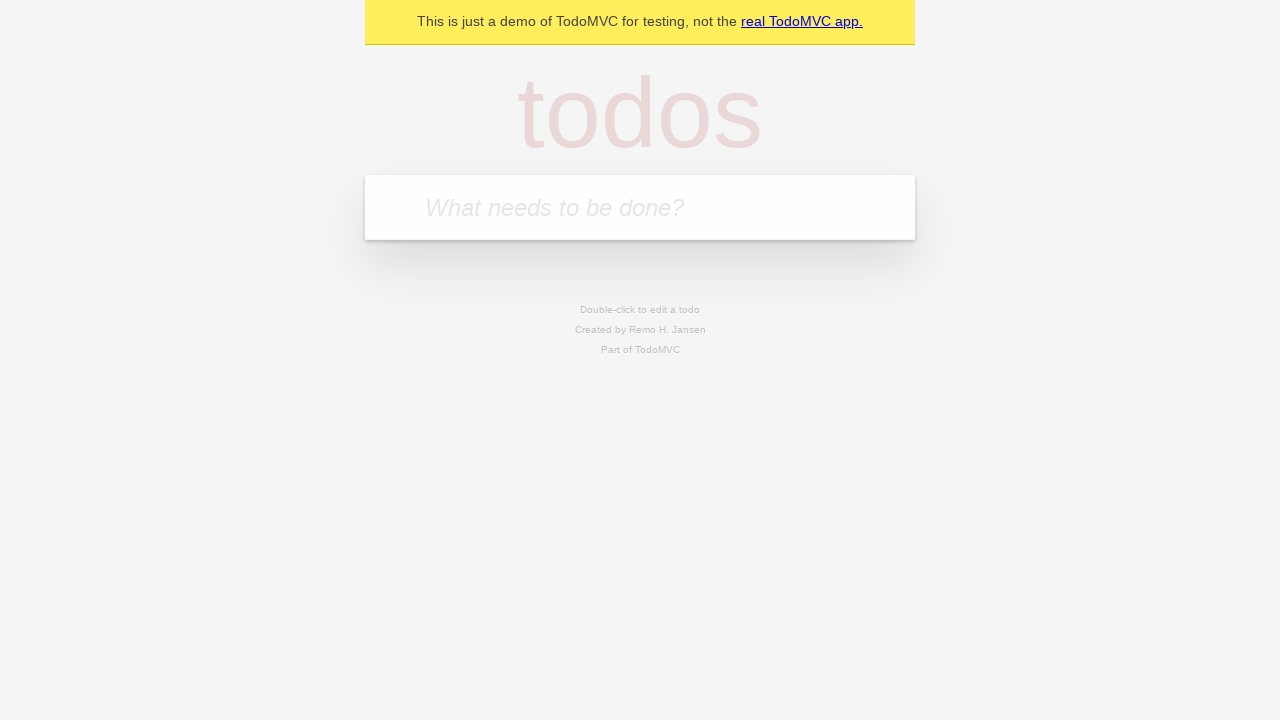

Filled input with 'buy some cheese' on internal:attr=[placeholder="What needs to be done?"i]
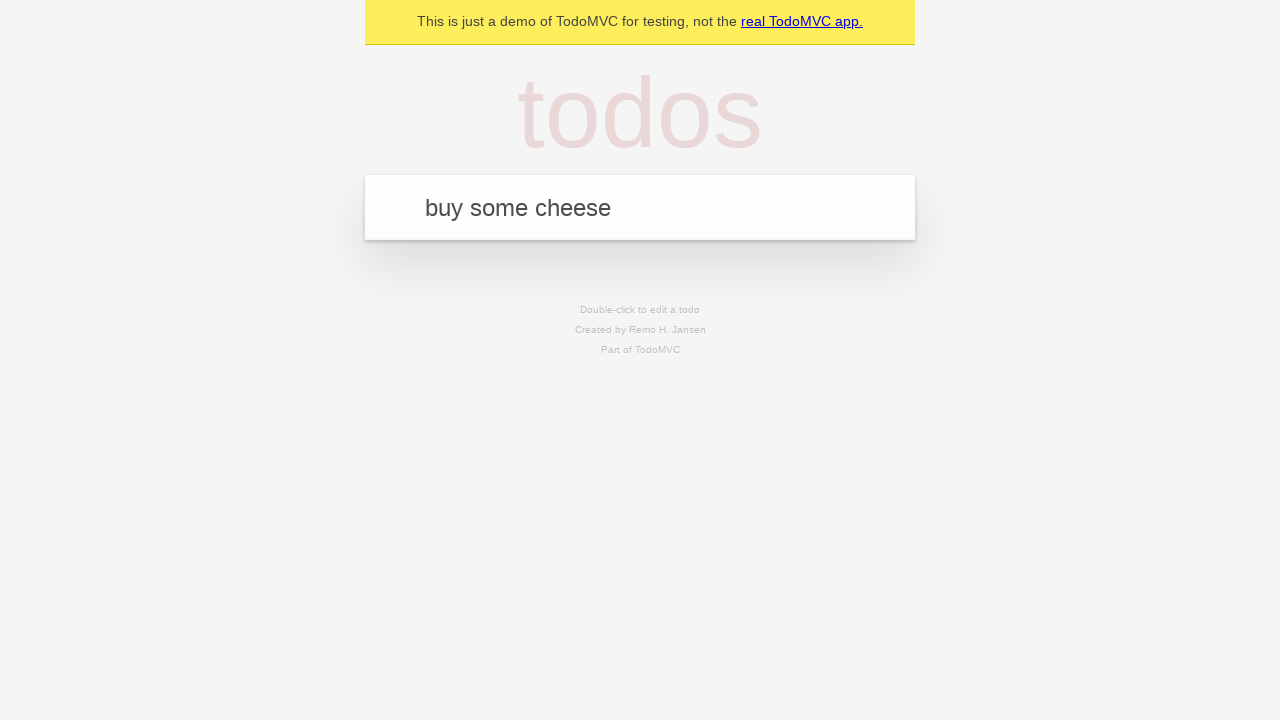

Pressed Enter to create first todo item on internal:attr=[placeholder="What needs to be done?"i]
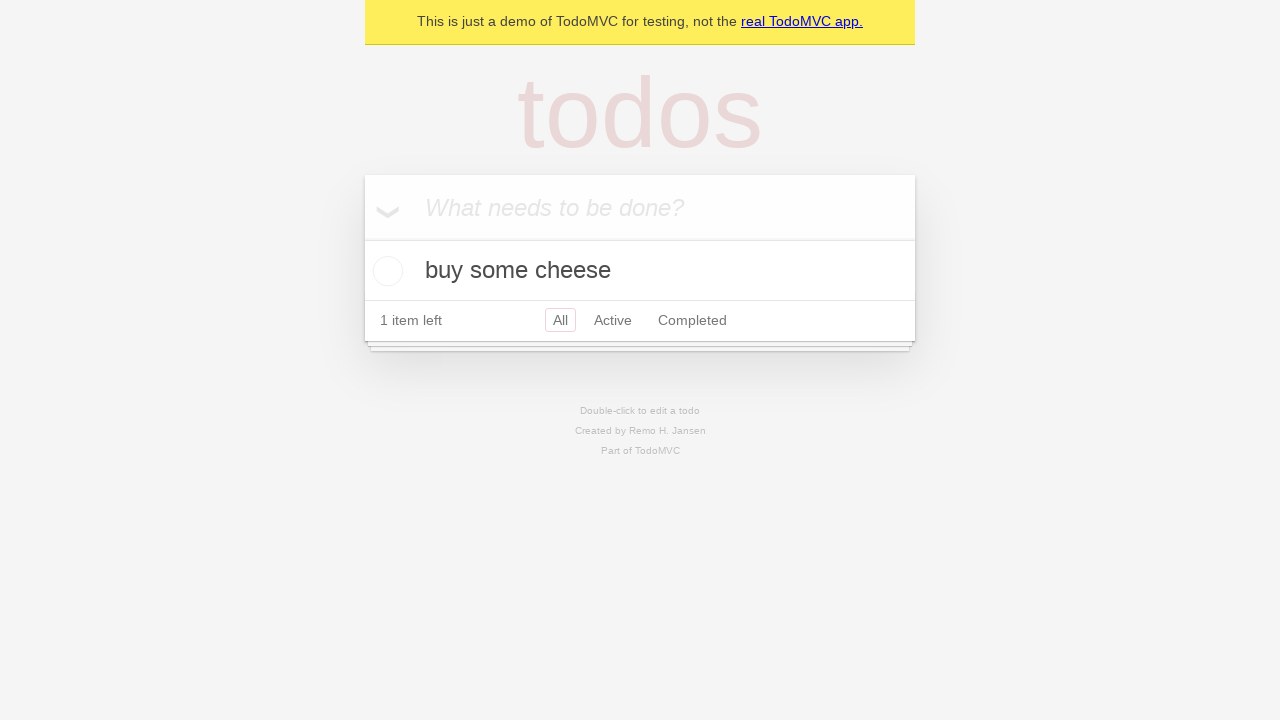

Filled input with 'feed the cat' on internal:attr=[placeholder="What needs to be done?"i]
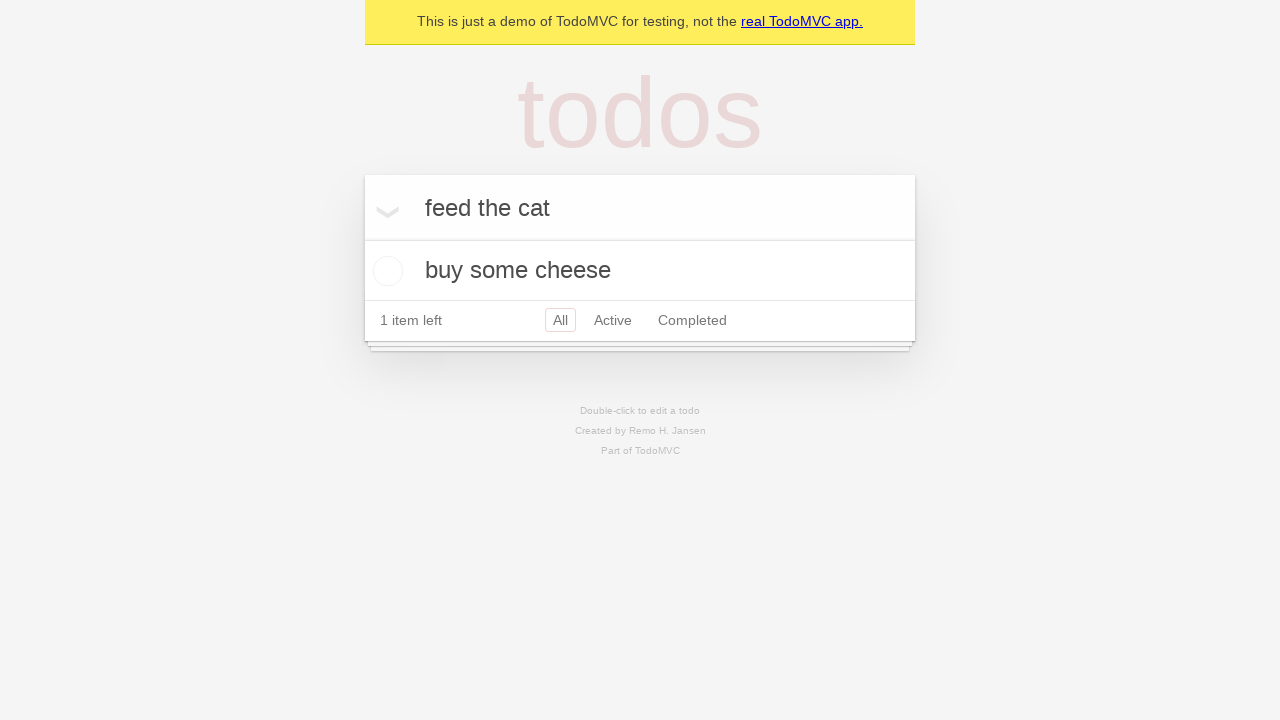

Pressed Enter to create second todo item on internal:attr=[placeholder="What needs to be done?"i]
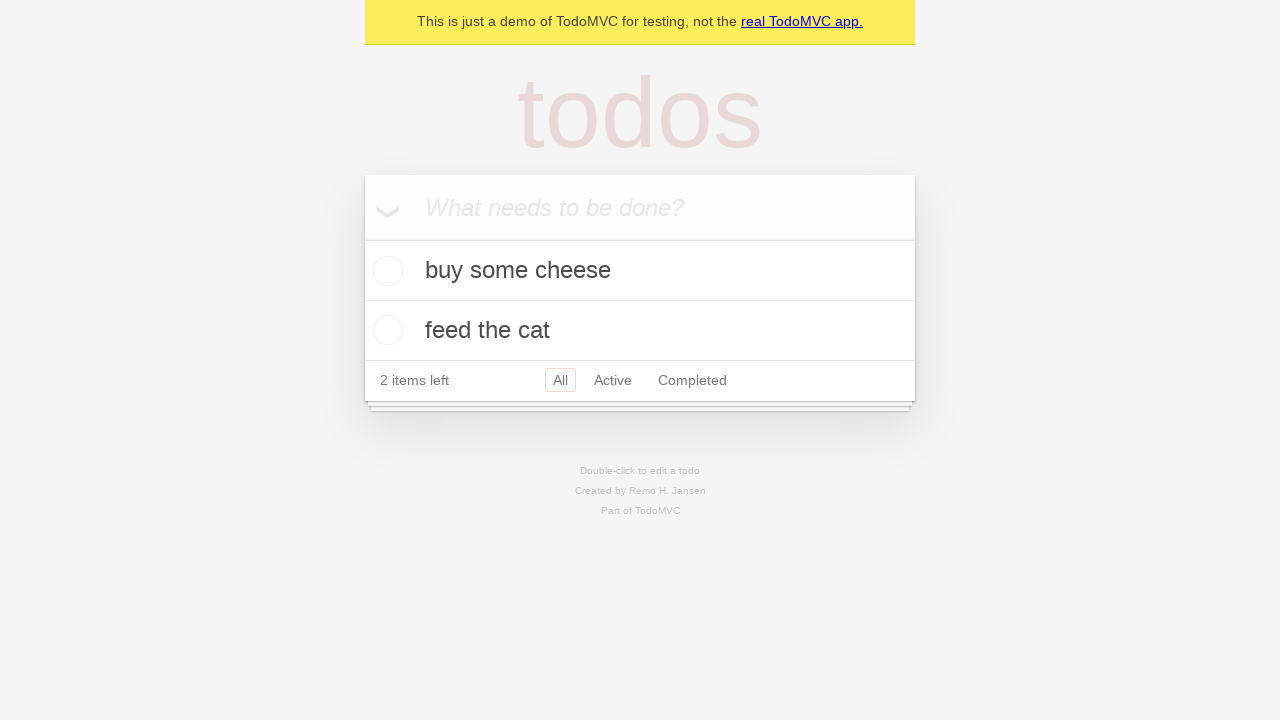

Filled input with 'book a doctors appointment' on internal:attr=[placeholder="What needs to be done?"i]
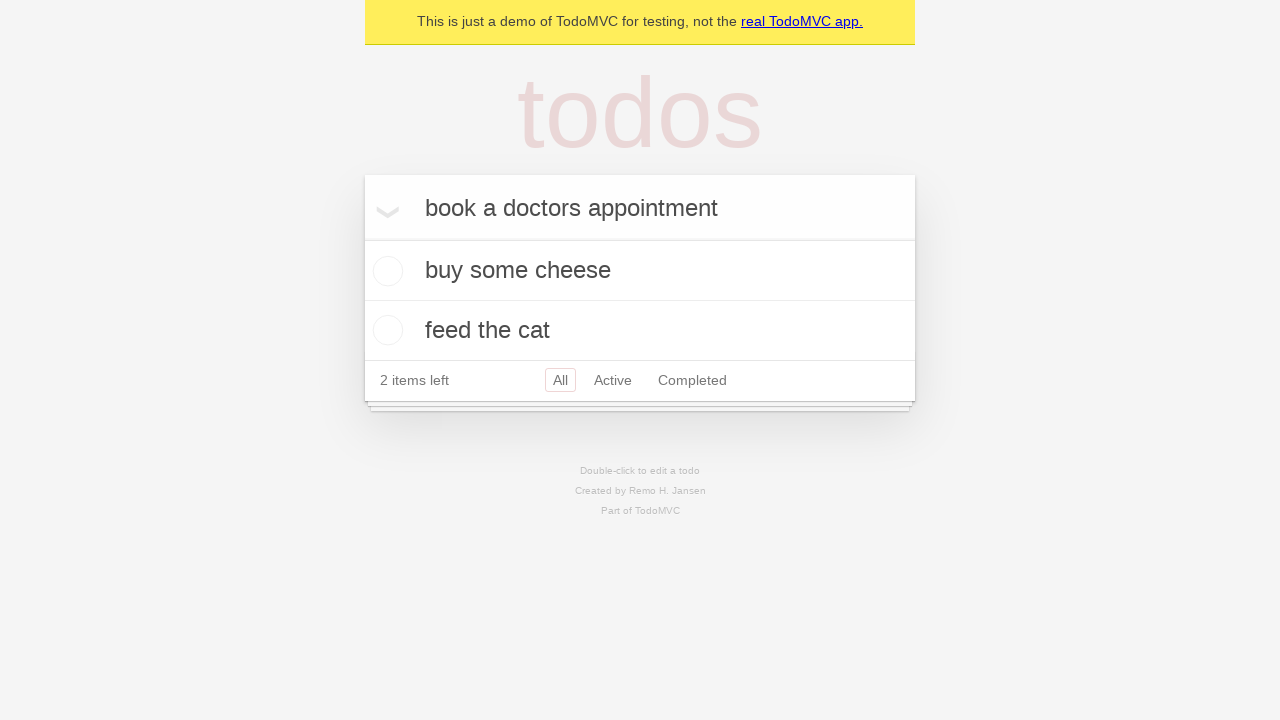

Pressed Enter to create third todo item on internal:attr=[placeholder="What needs to be done?"i]
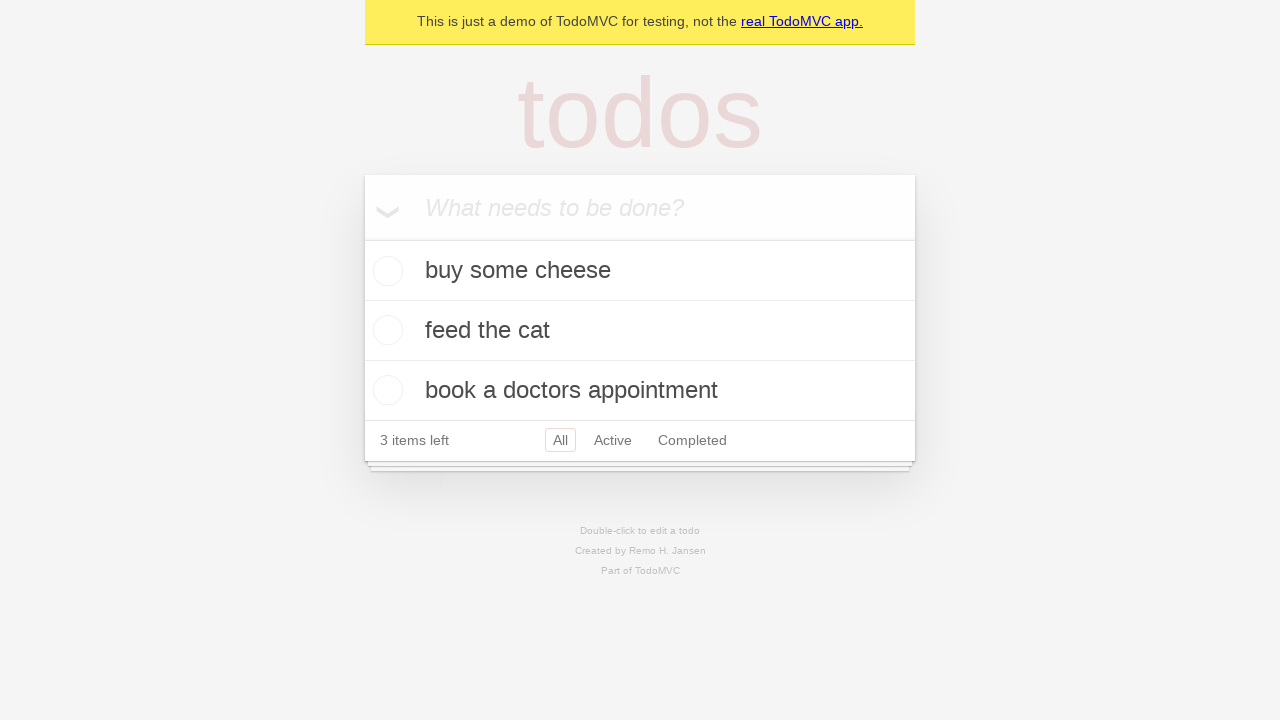

Waited for todo counter to be visible
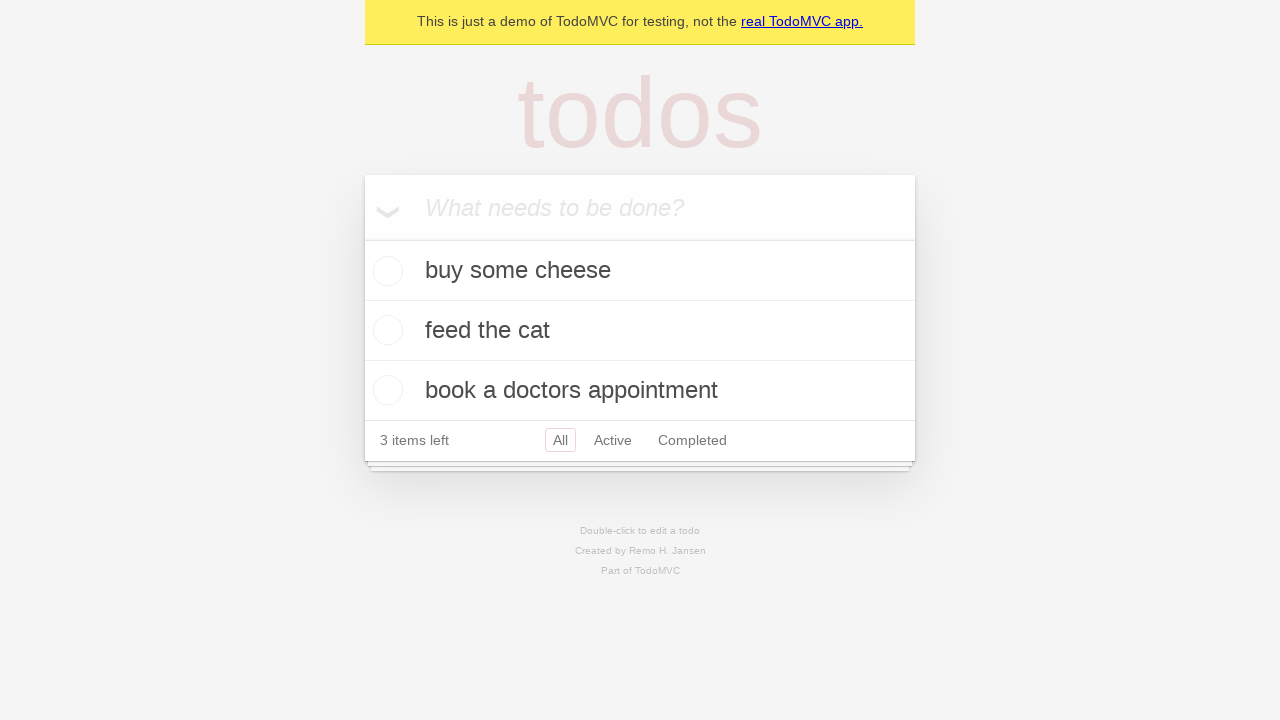

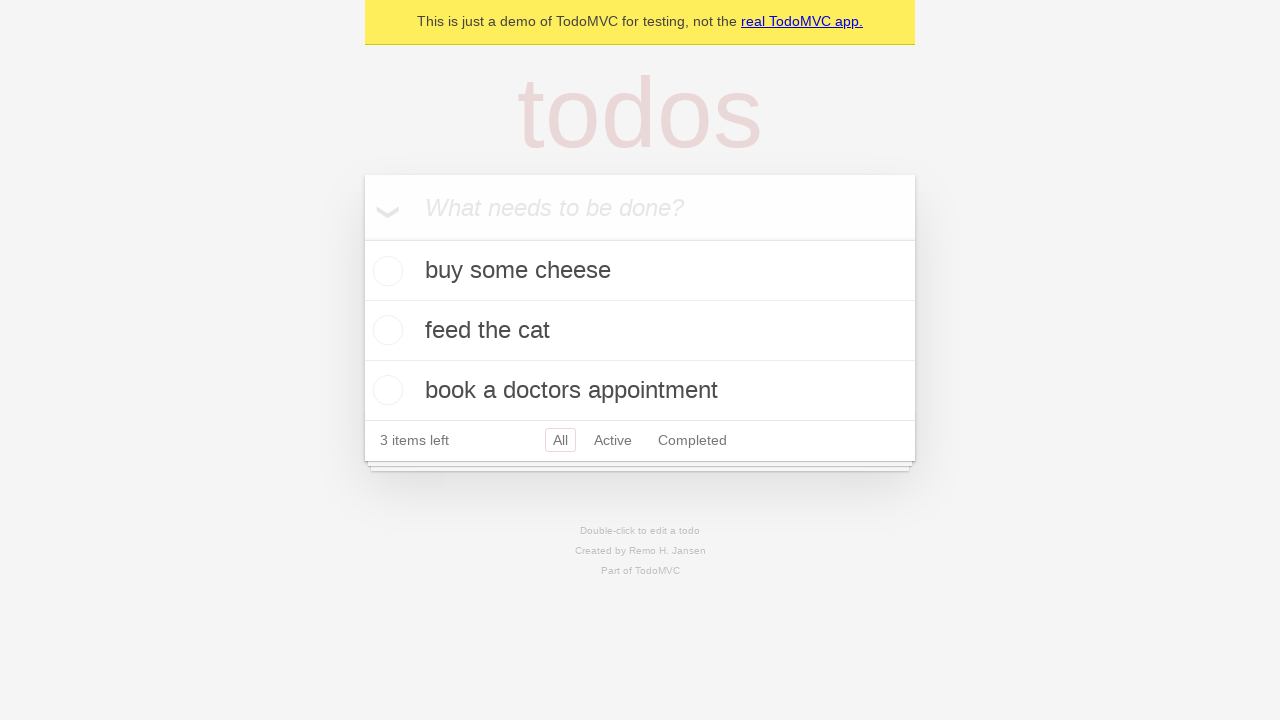